Tests a wait scenario where a button becomes clickable after a delay, clicks it, and verifies a success message is displayed

Starting URL: http://suninjuly.github.io/wait2.html

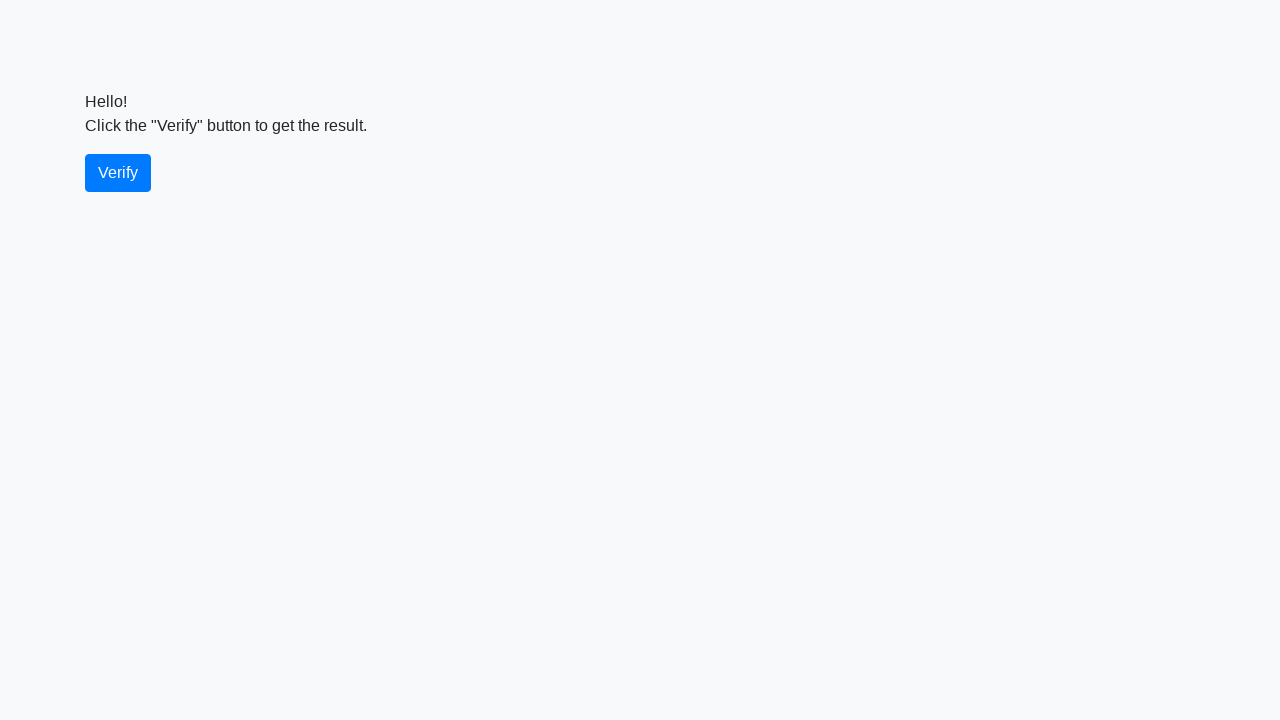

Waited for verify button to become visible
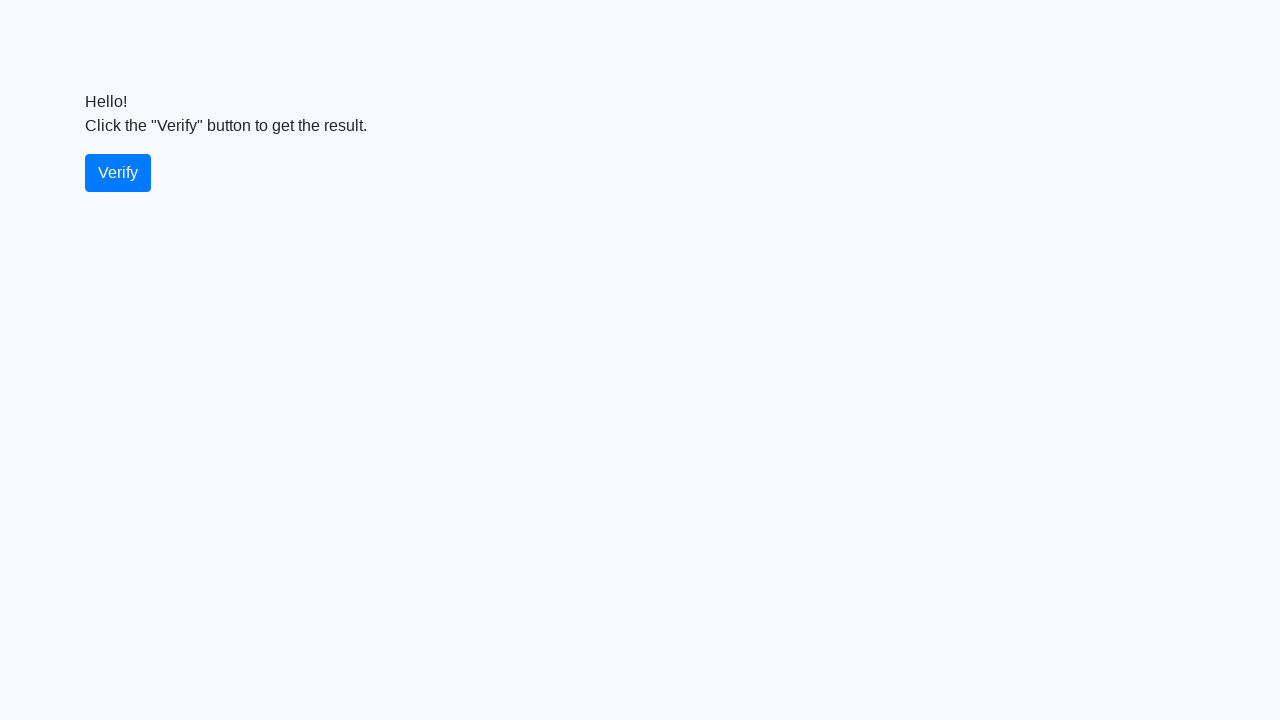

Clicked the verify button at (118, 173) on #verify
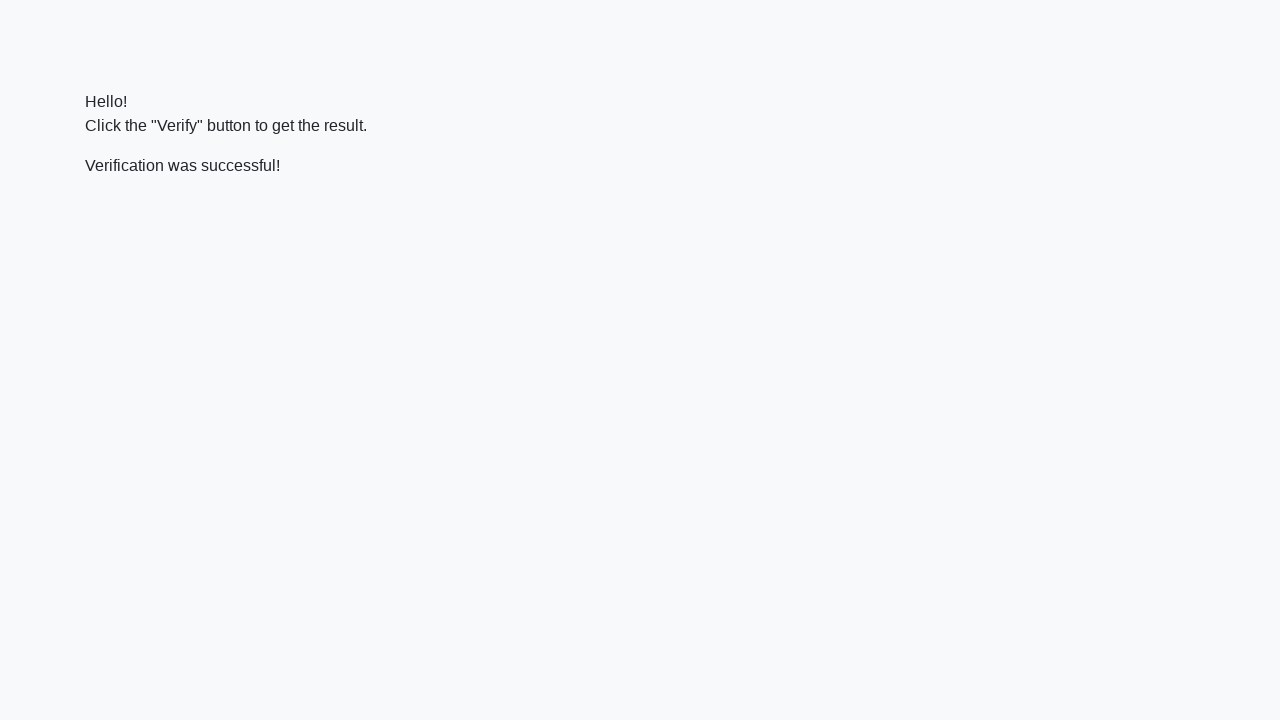

Waited for success message to become visible
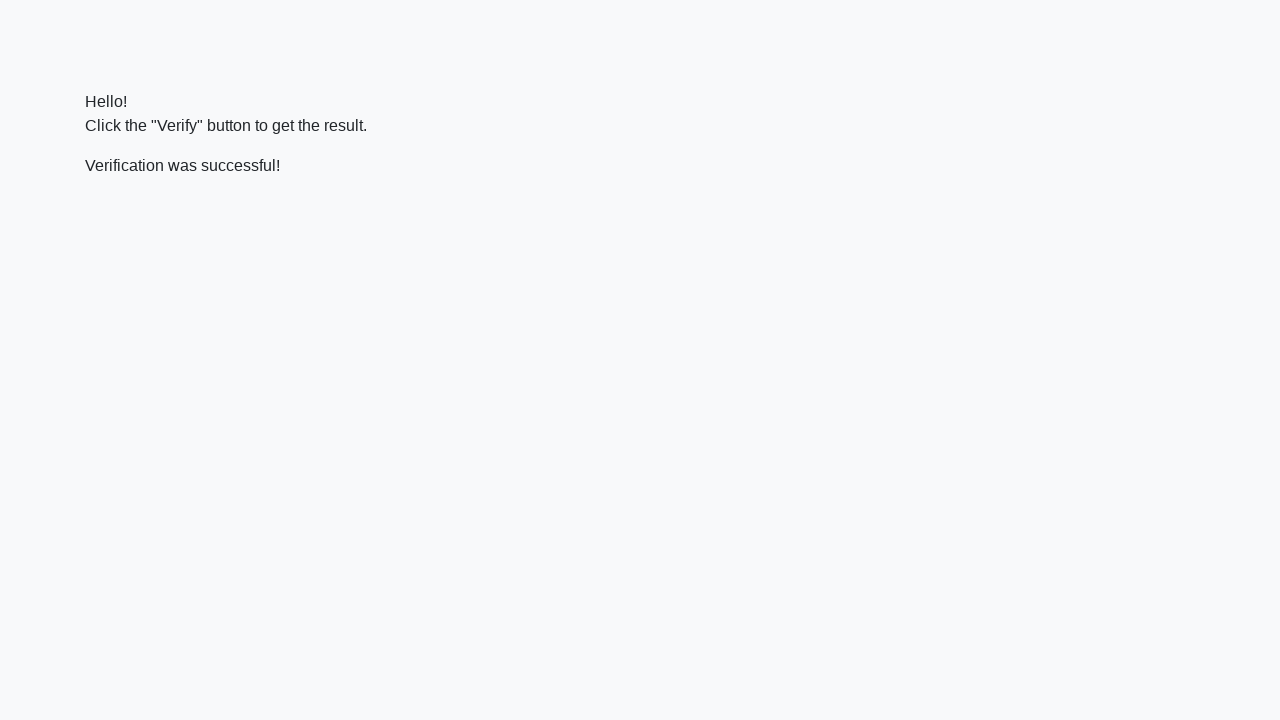

Verified that 'successful' text is present in the success message
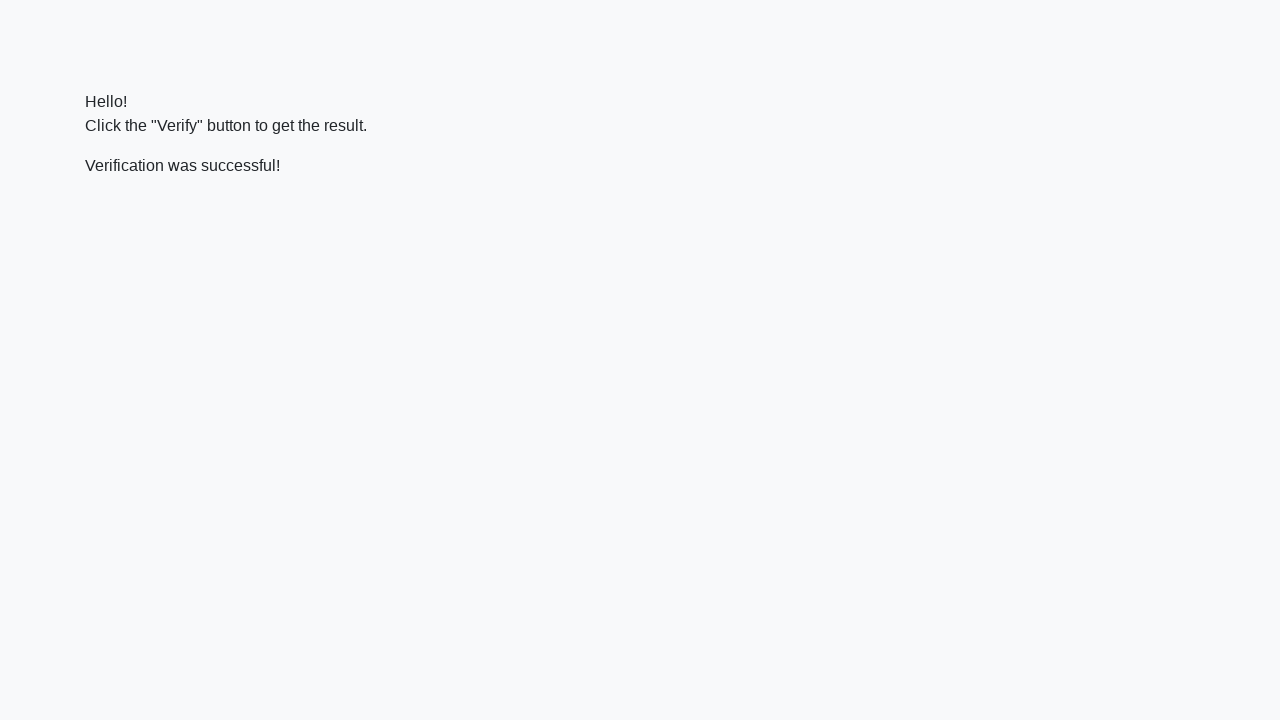

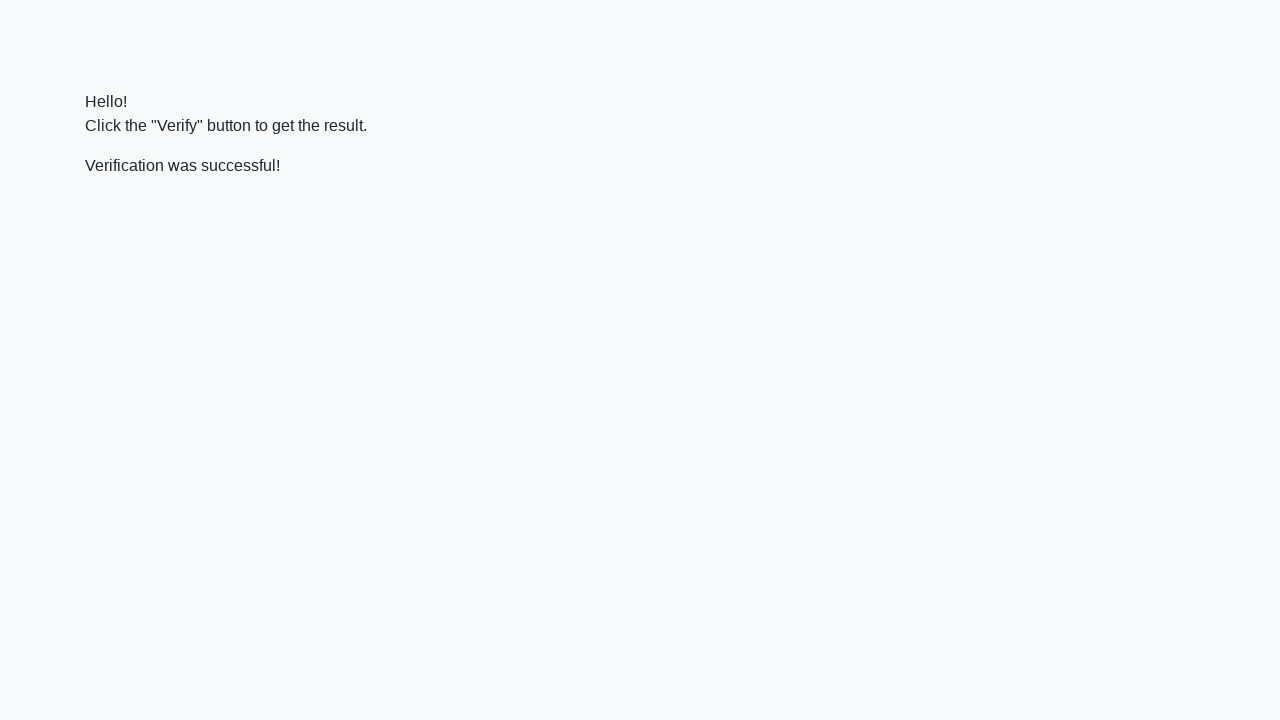